Checks that a booking mailto link with the correct subject line exists on the pages.

Starting URL: https://ntig-uppsala.github.io/Frisor-Saxe/index-fi.html

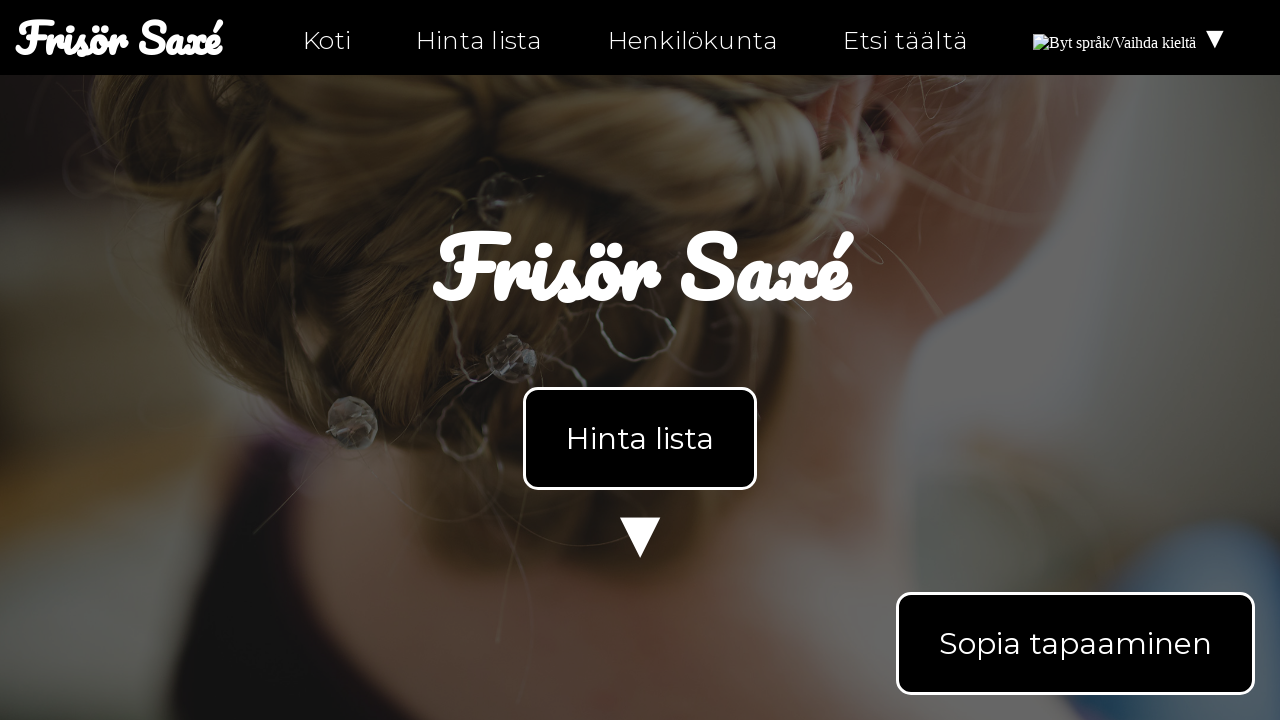

Waited for anchor elements to load on index-fi.html
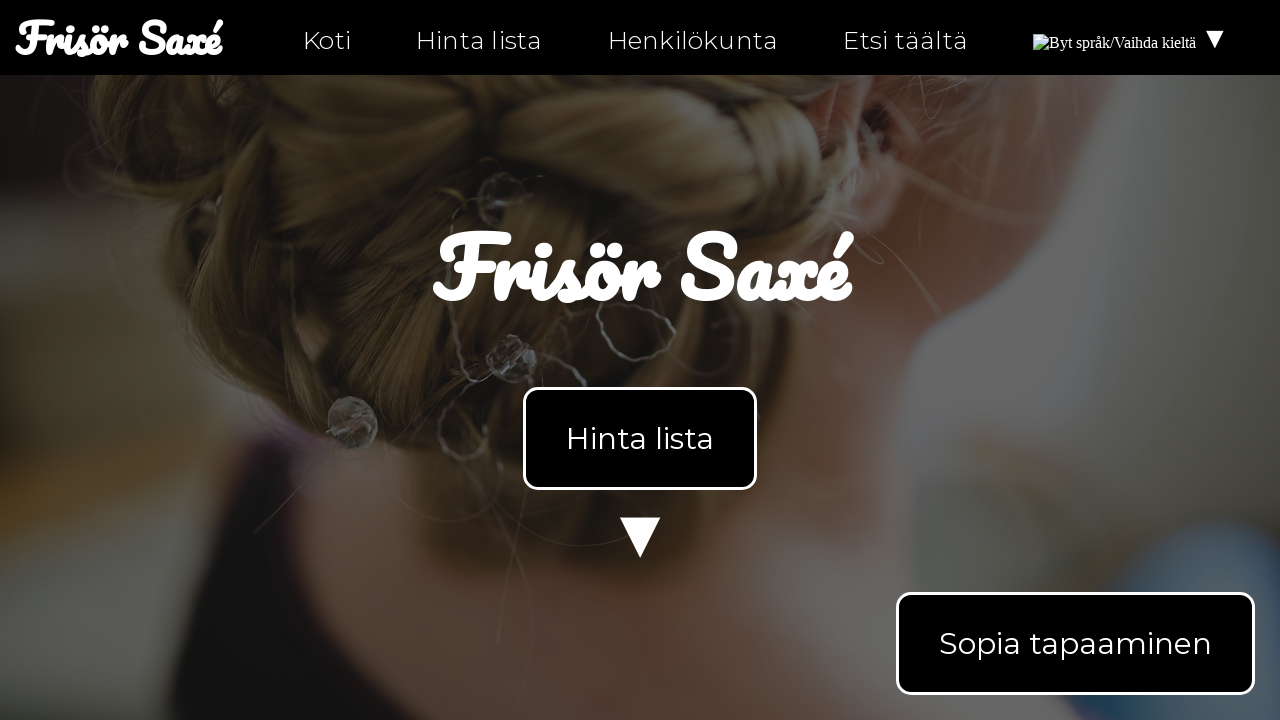

Located booking mailto link on index-fi.html
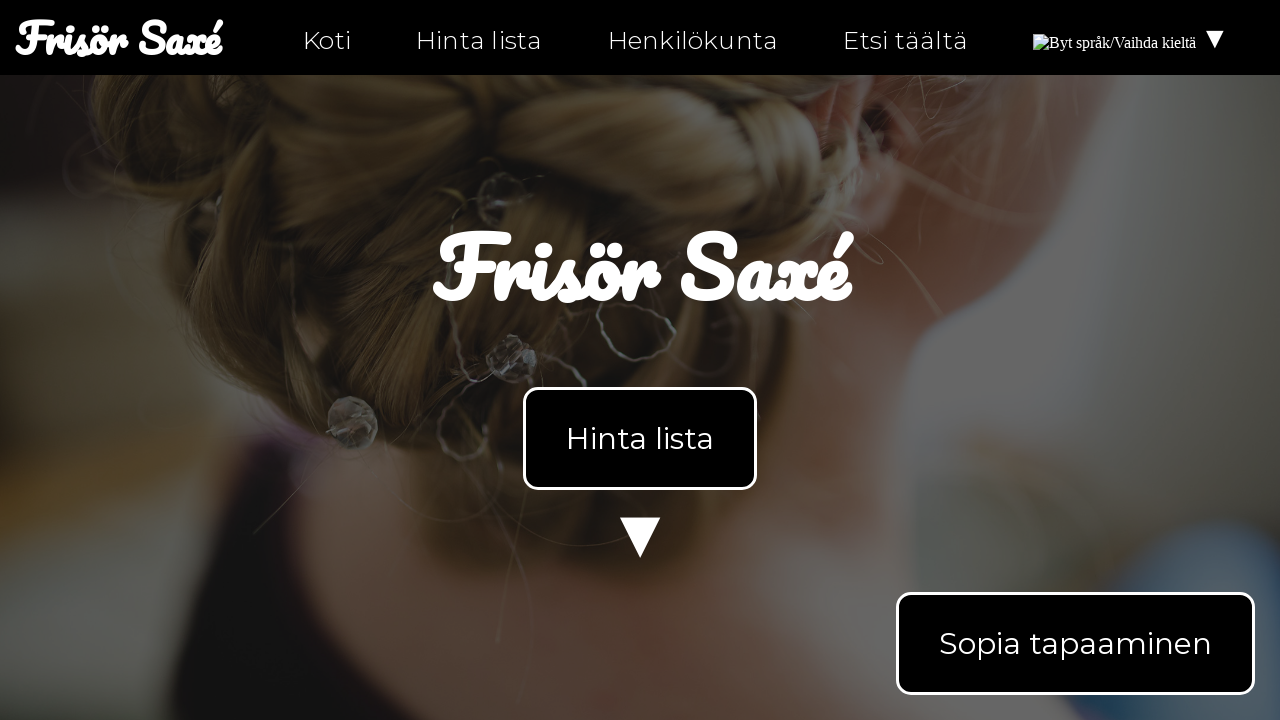

Verified booking mailto link exists on index-fi.html
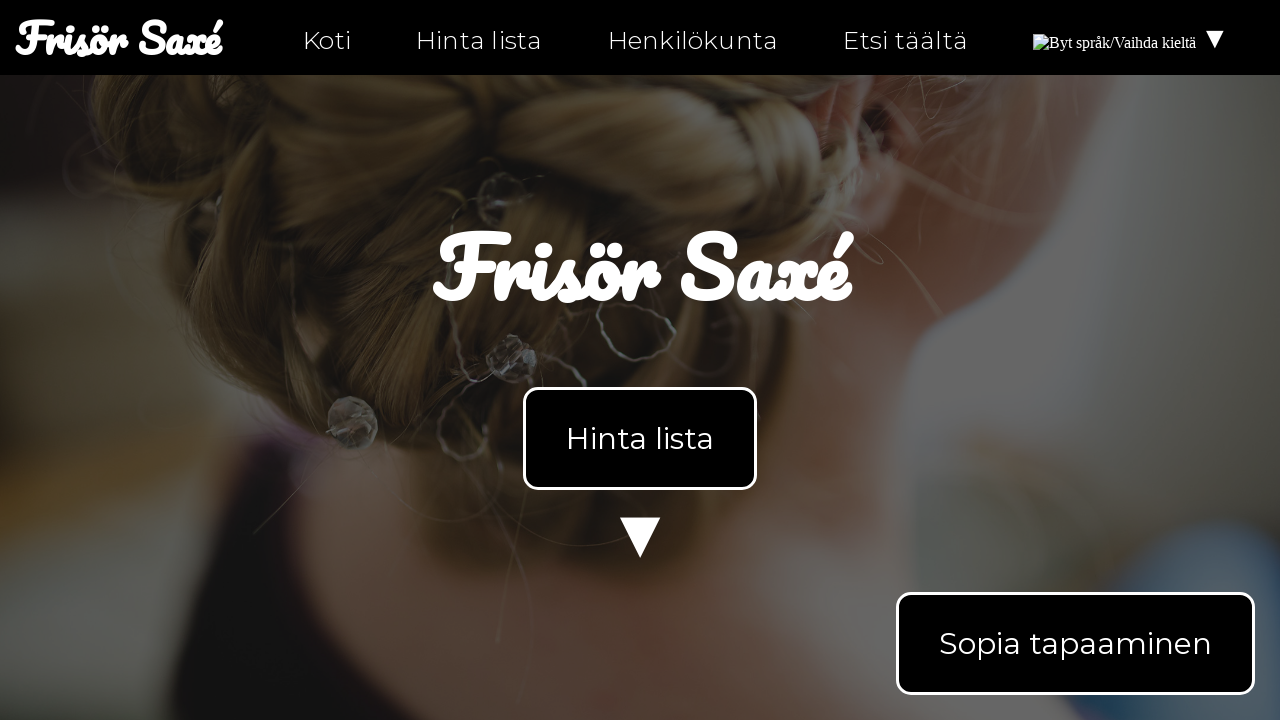

Navigated to personal-fi.html
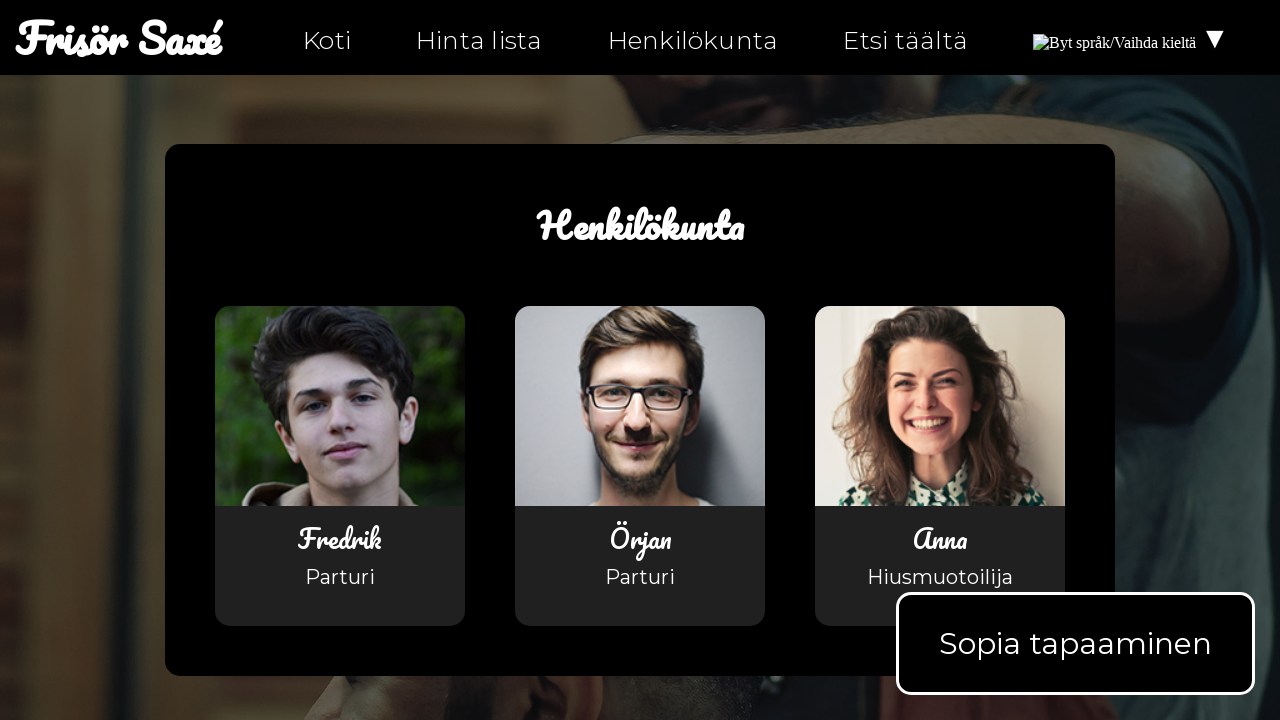

Waited for anchor elements to load on personal-fi.html
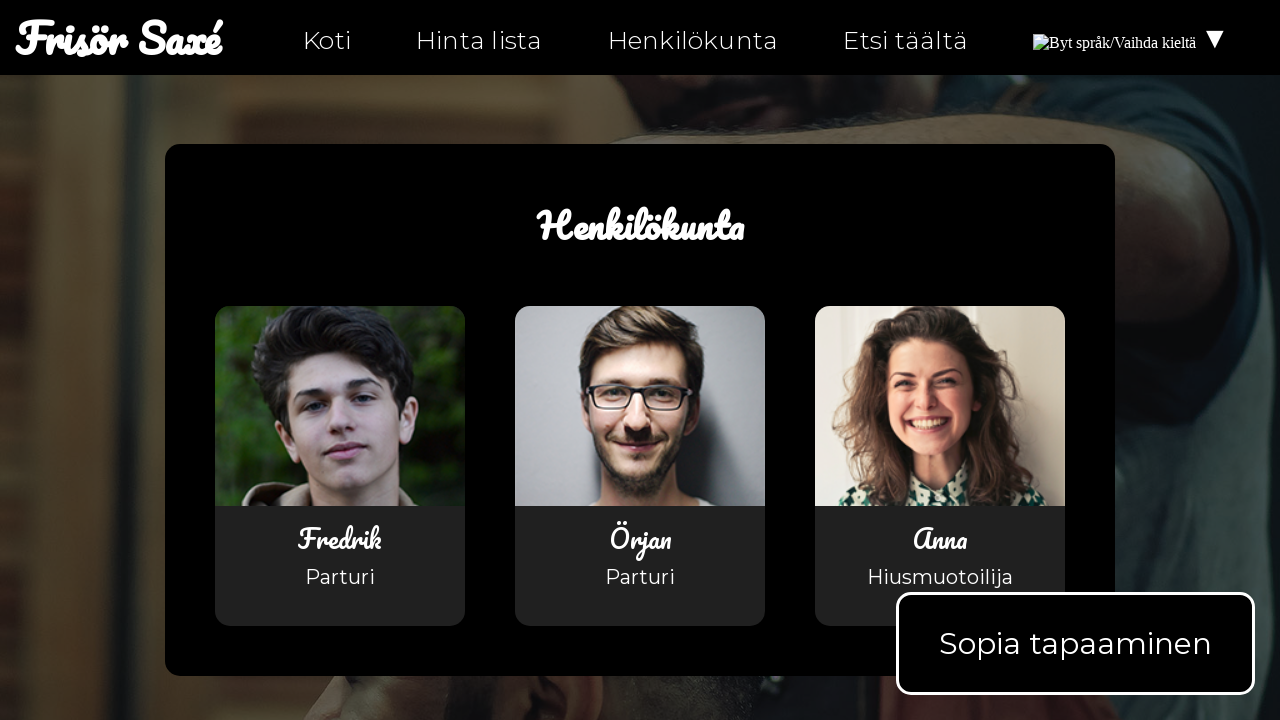

Located booking mailto link on personal-fi.html
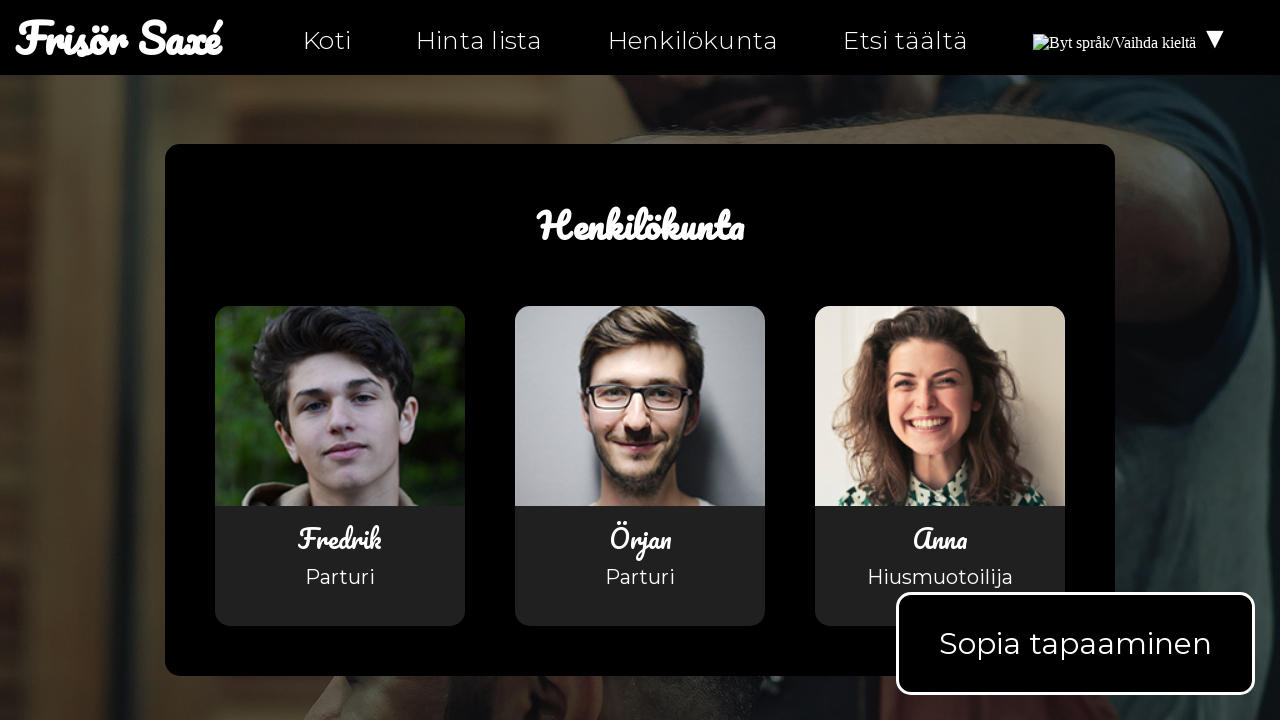

Verified booking mailto link exists on personal-fi.html
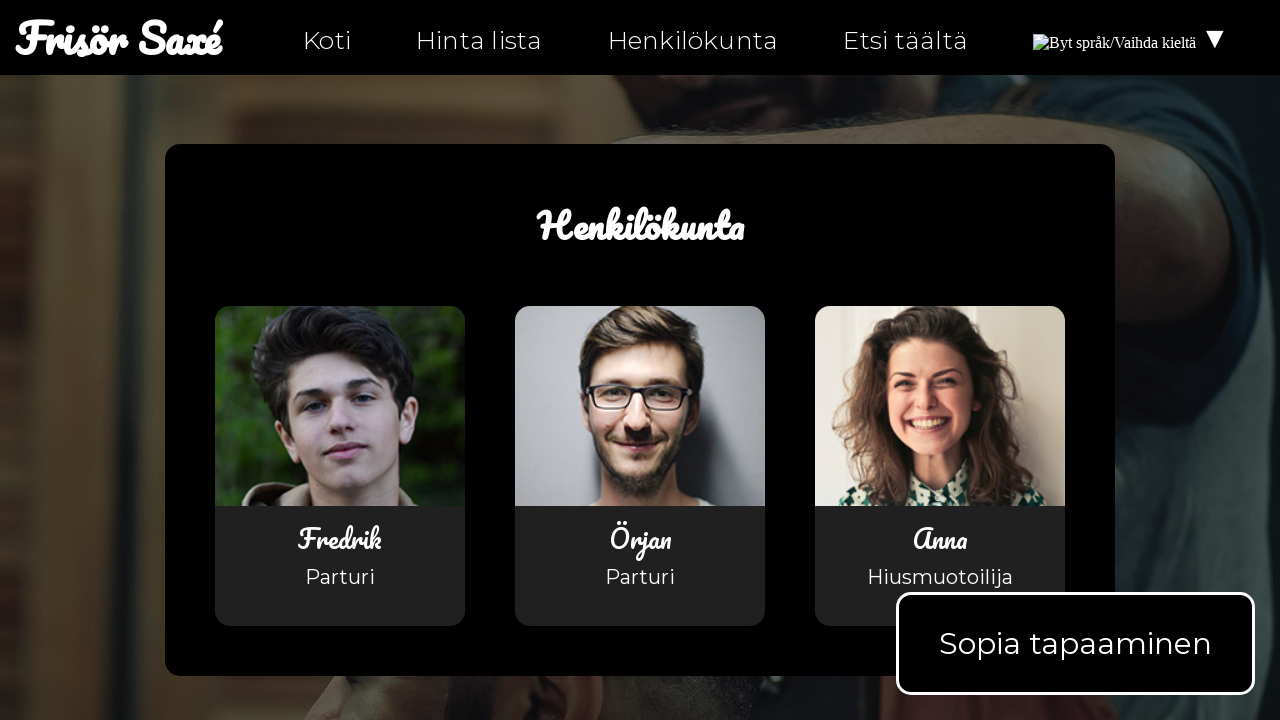

Navigated to hitta-hit-fi.html
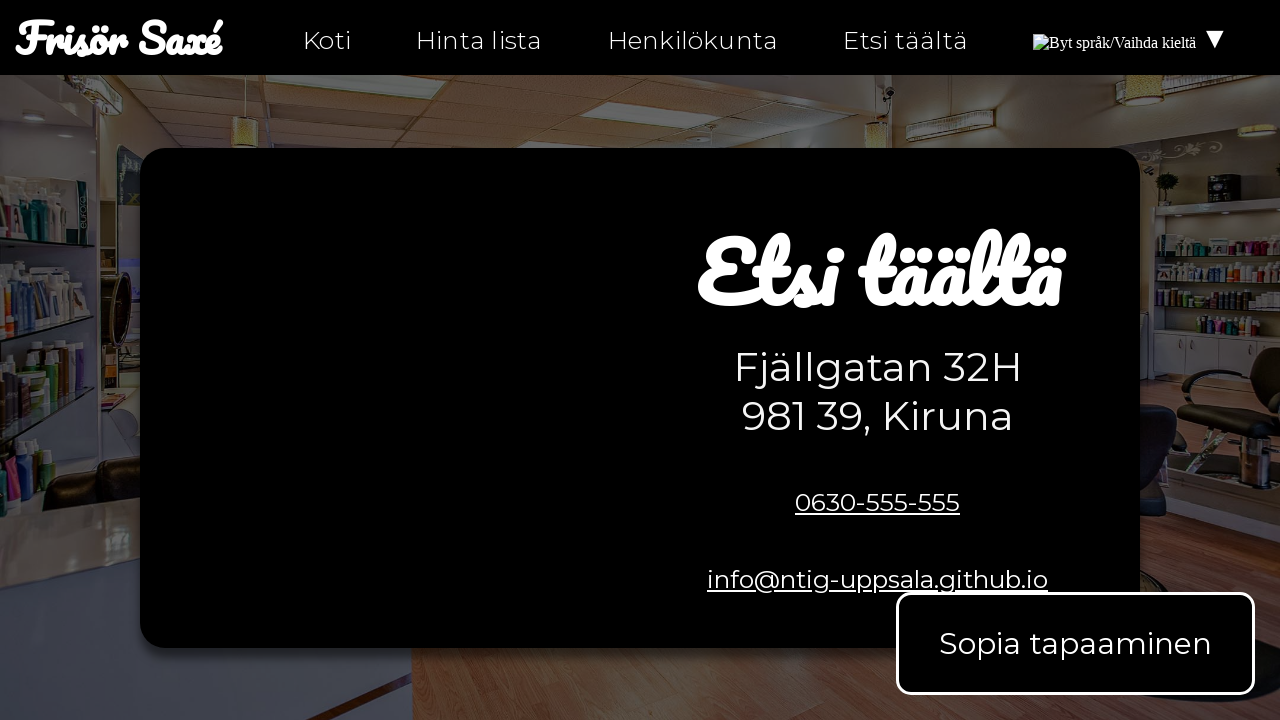

Waited for anchor elements to load on hitta-hit-fi.html
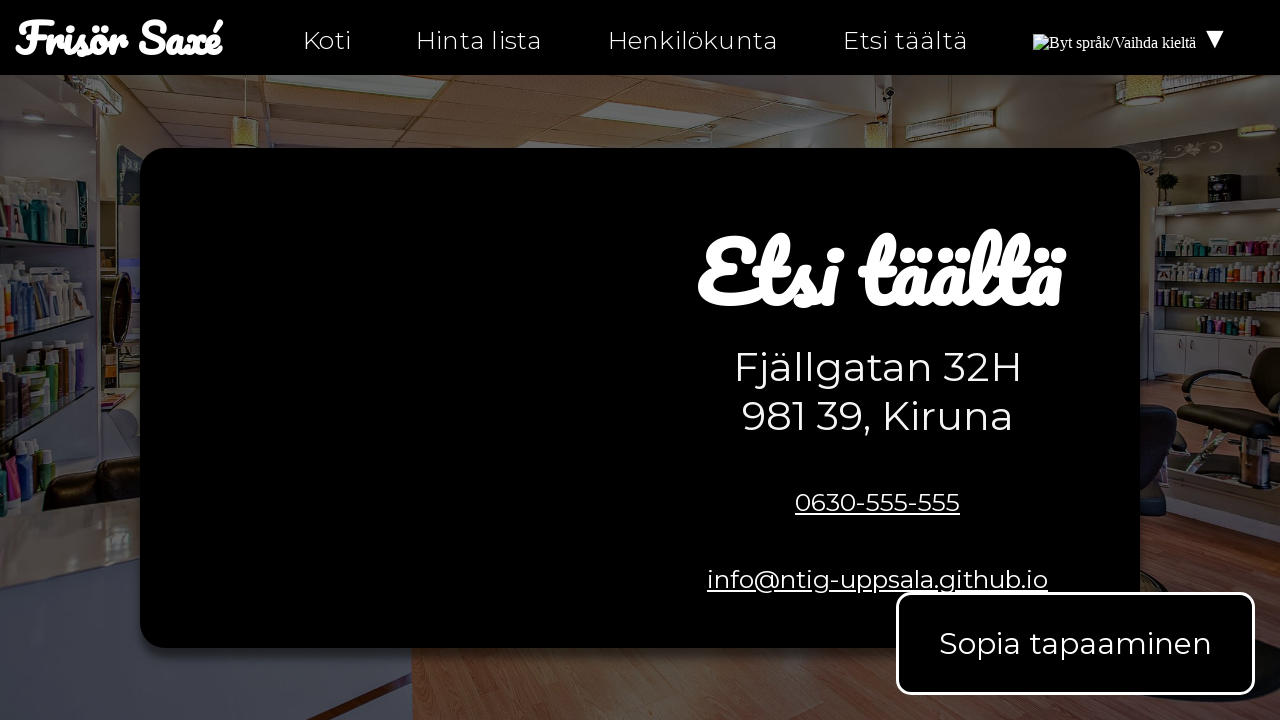

Located booking mailto link on hitta-hit-fi.html
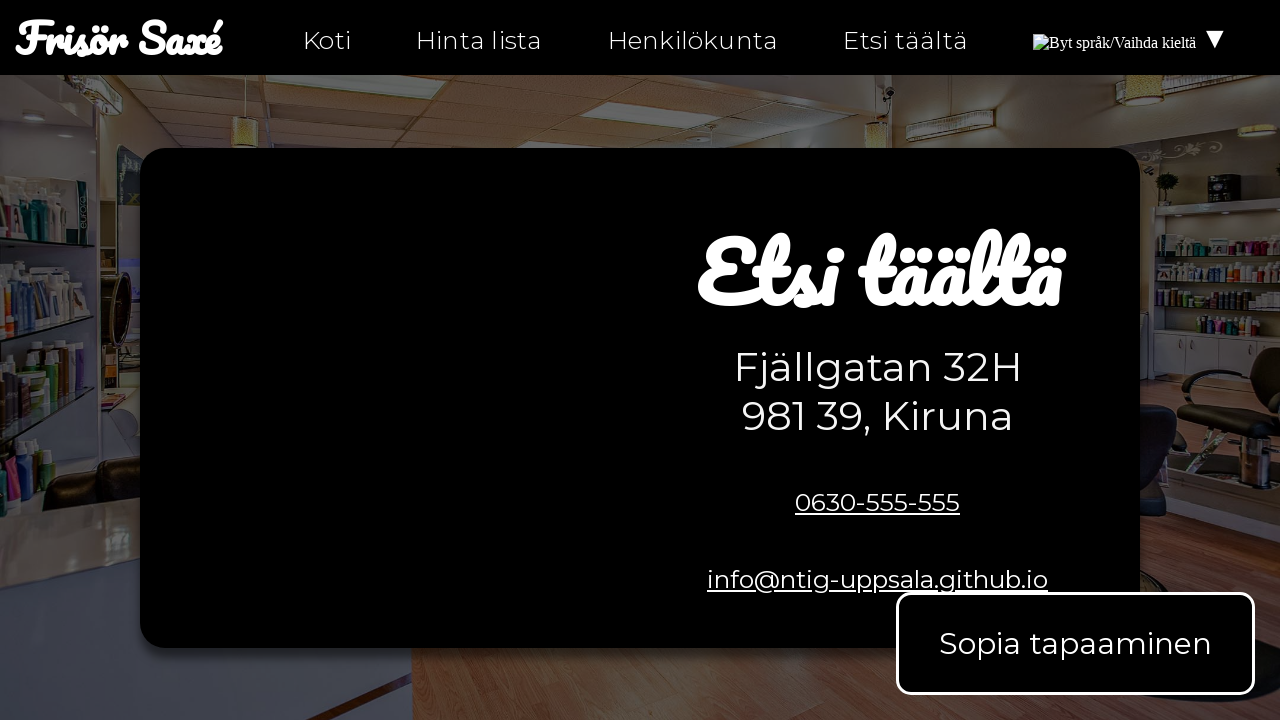

Verified booking mailto link exists on hitta-hit-fi.html
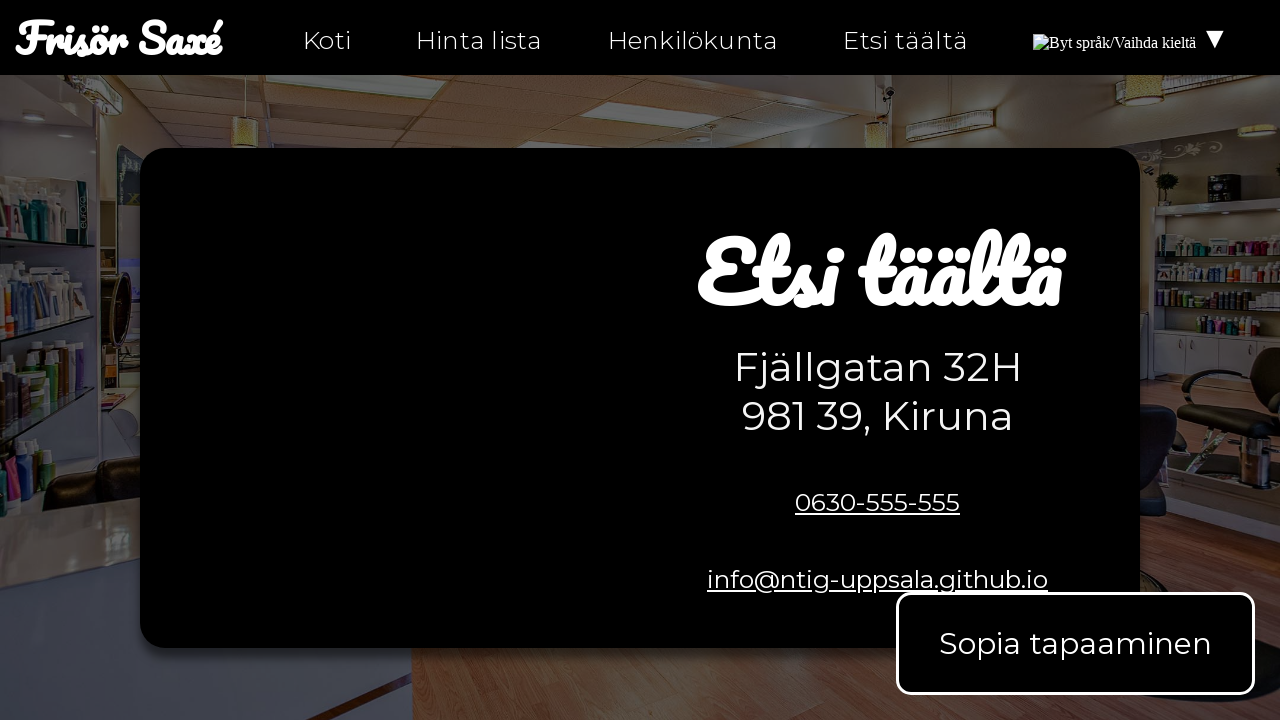

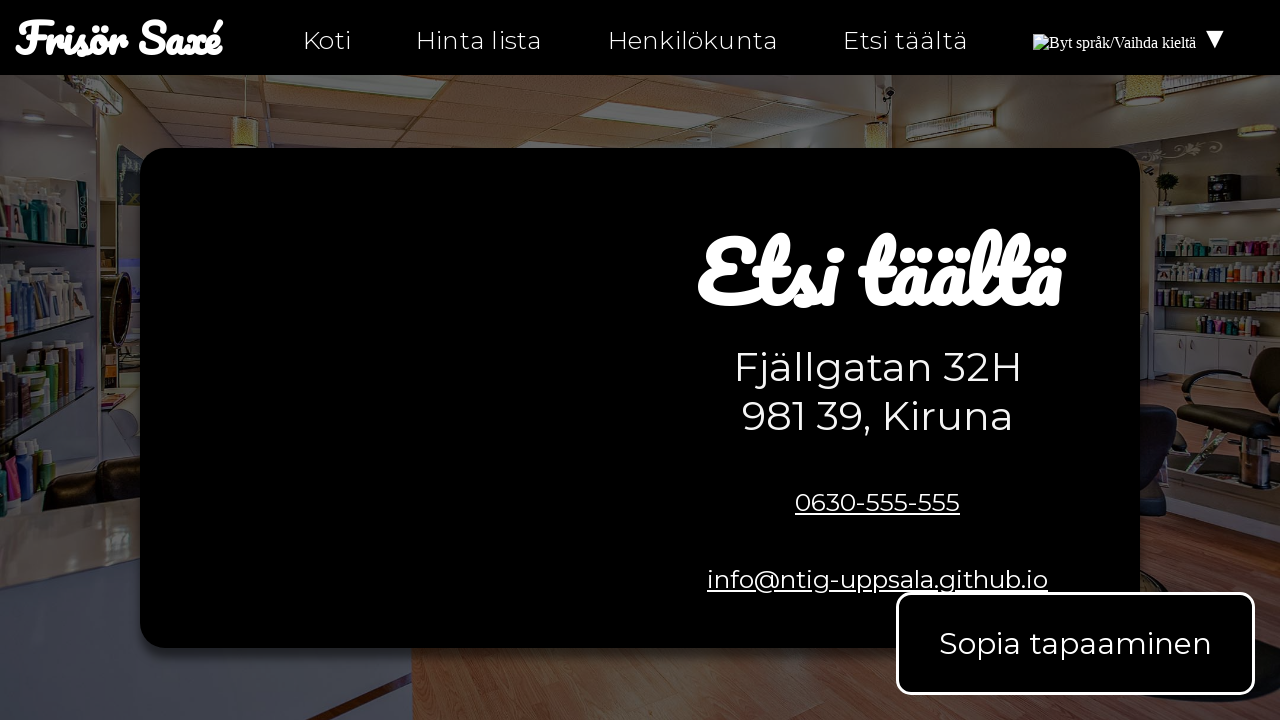